Tests hover dropdown menu functionality by clicking the dropdown, hovering over the Secondary Menu option, clicking on it, and verifying that "Secondary Page" text is displayed

Starting URL: https://crossbrowsertesting.github.io/hover-menu.html

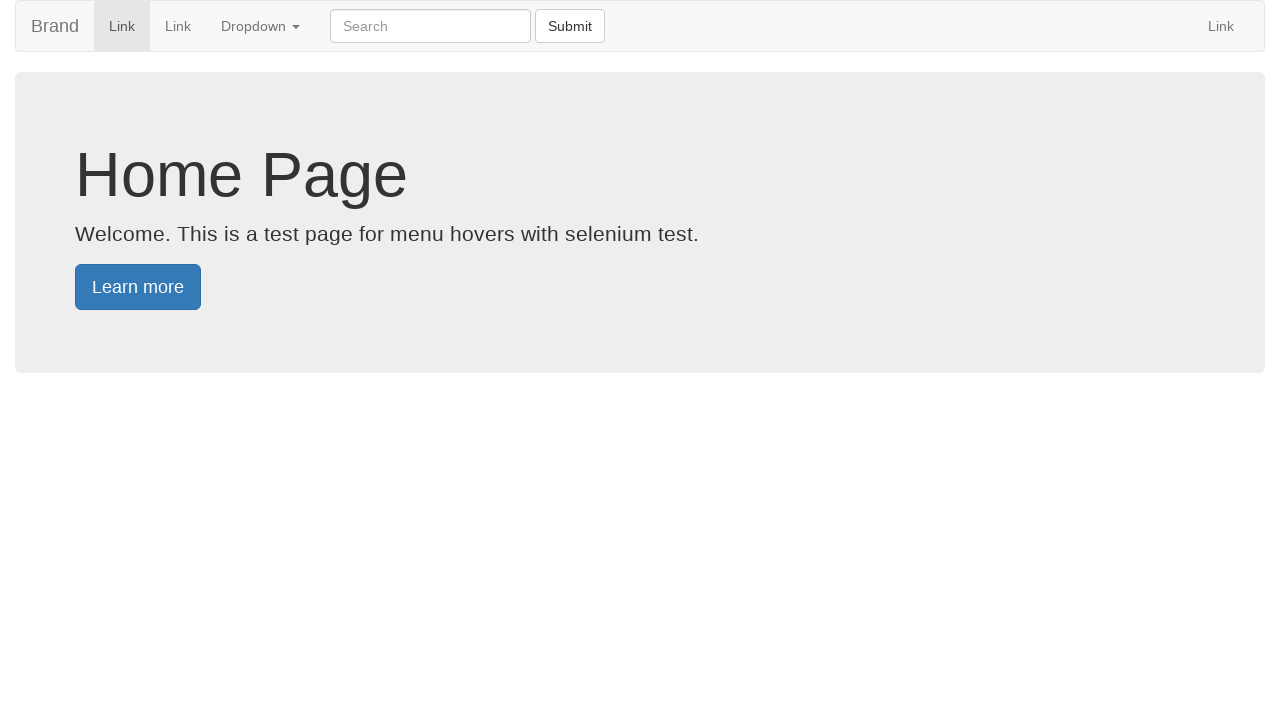

Clicked dropdown to open menu at (260, 26) on .dropdown
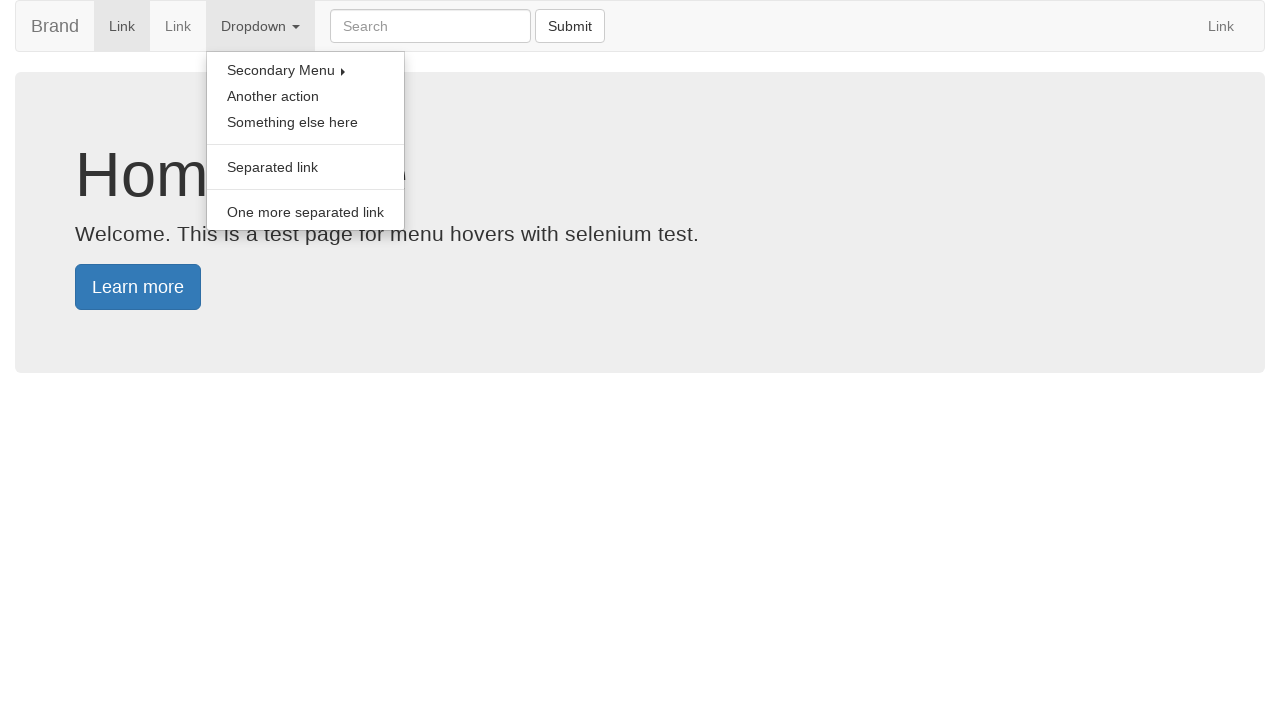

Hovered over Secondary Menu option at (306, 70) on a.dropdown-toggle:has-text('Secondary Menu')
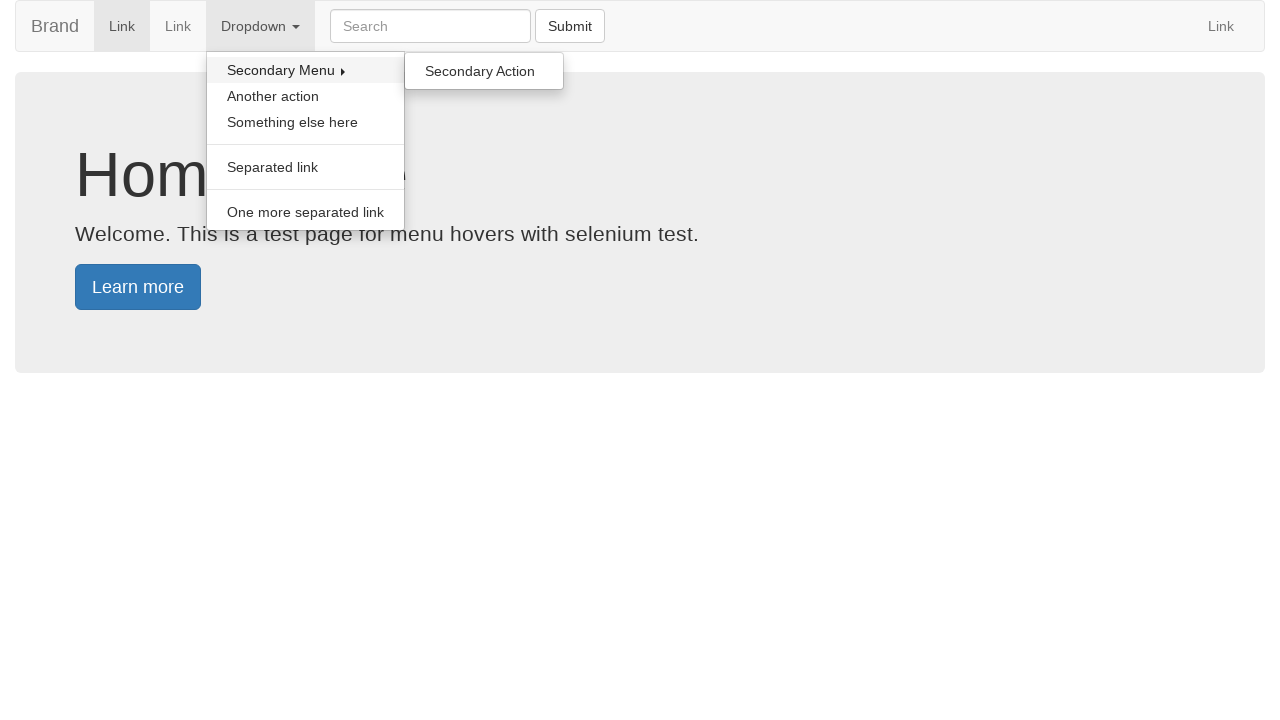

Clicked on secondary dropdown menu at (484, 71) on ul.dropdown-menu.secondary
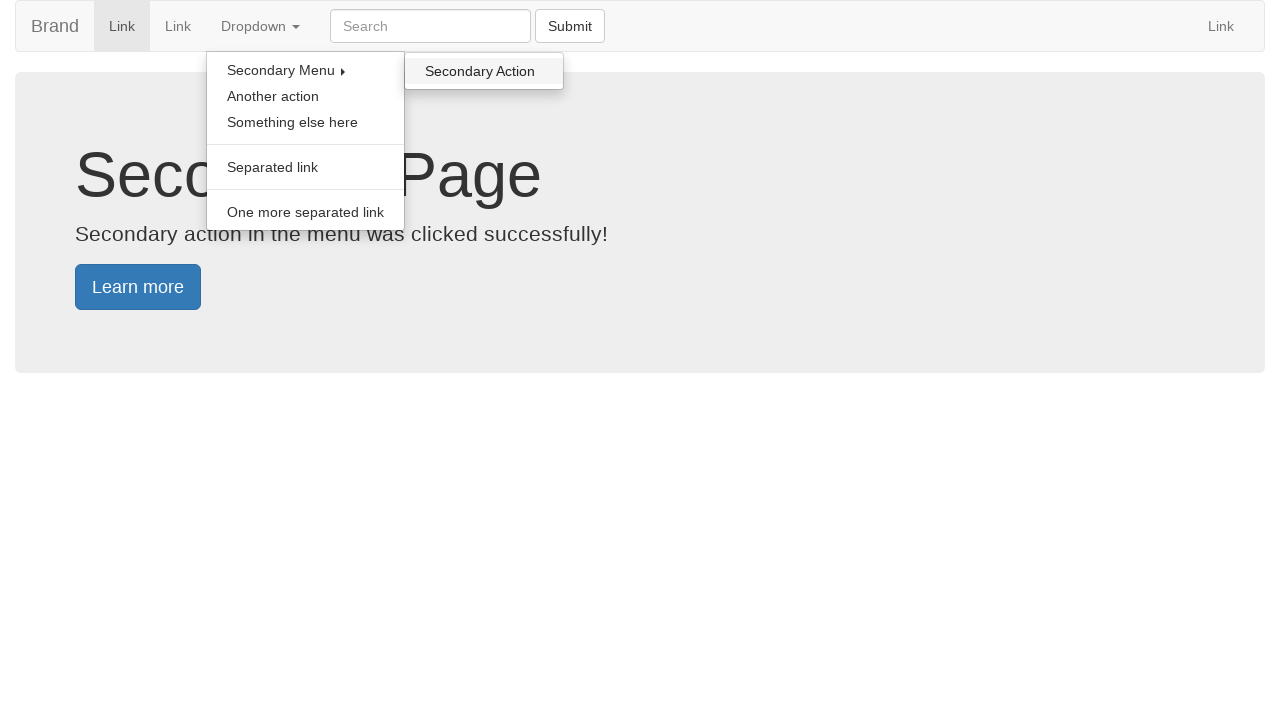

Secondary Page title loaded and verified
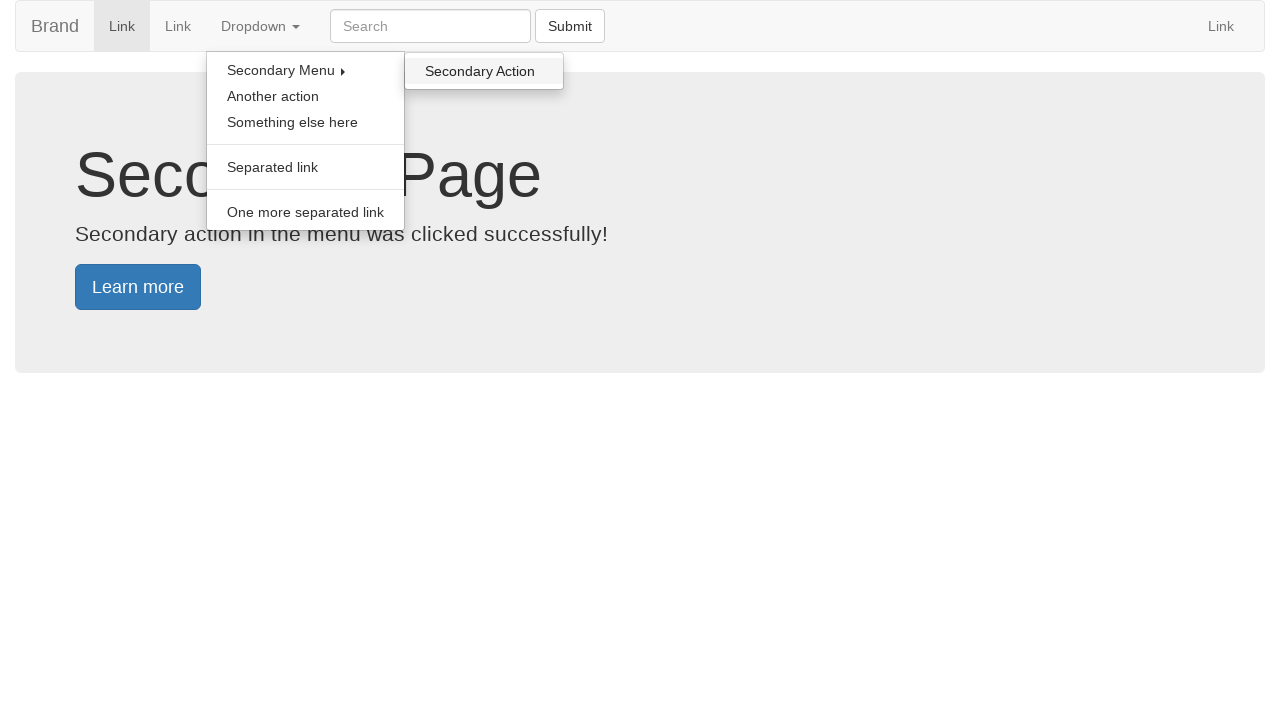

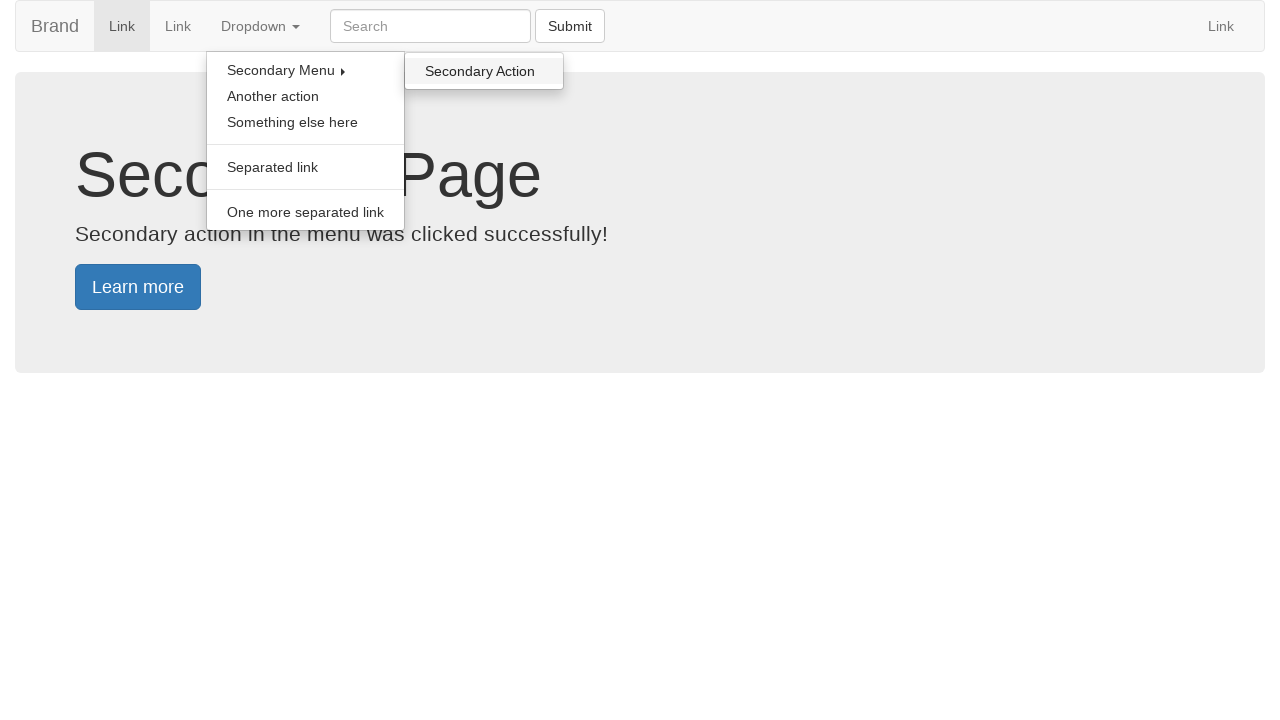